Tests loading green button by clicking it and verifying the loading states with explicit waits

Starting URL: https://kristinek.github.io/site/examples/loading_color

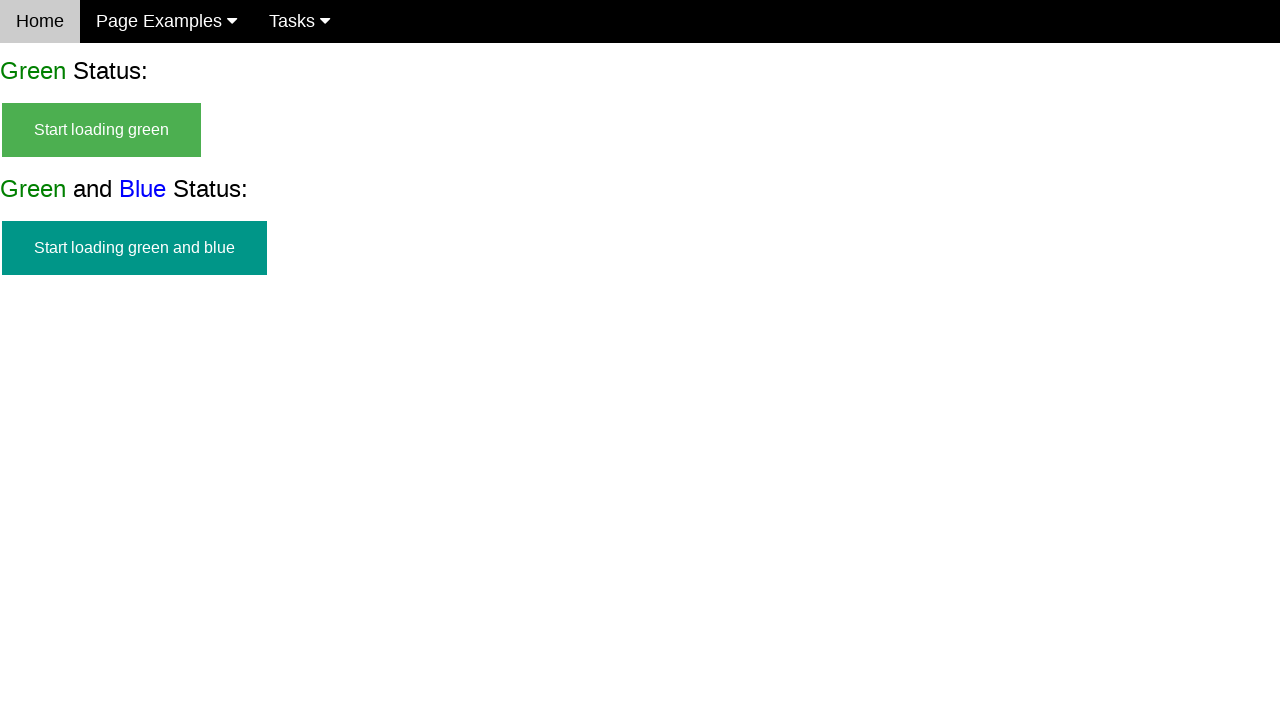

Clicked green start button to initiate loading at (102, 130) on #start_green
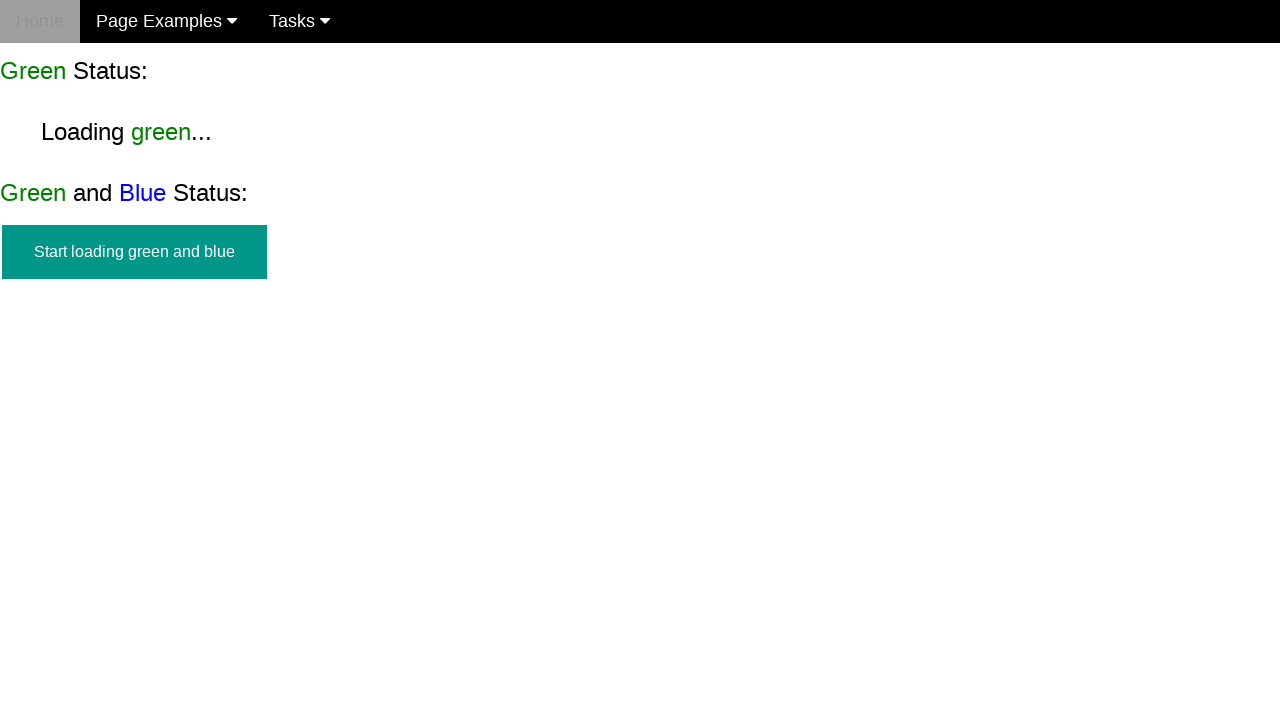

Loading text appeared and is now visible
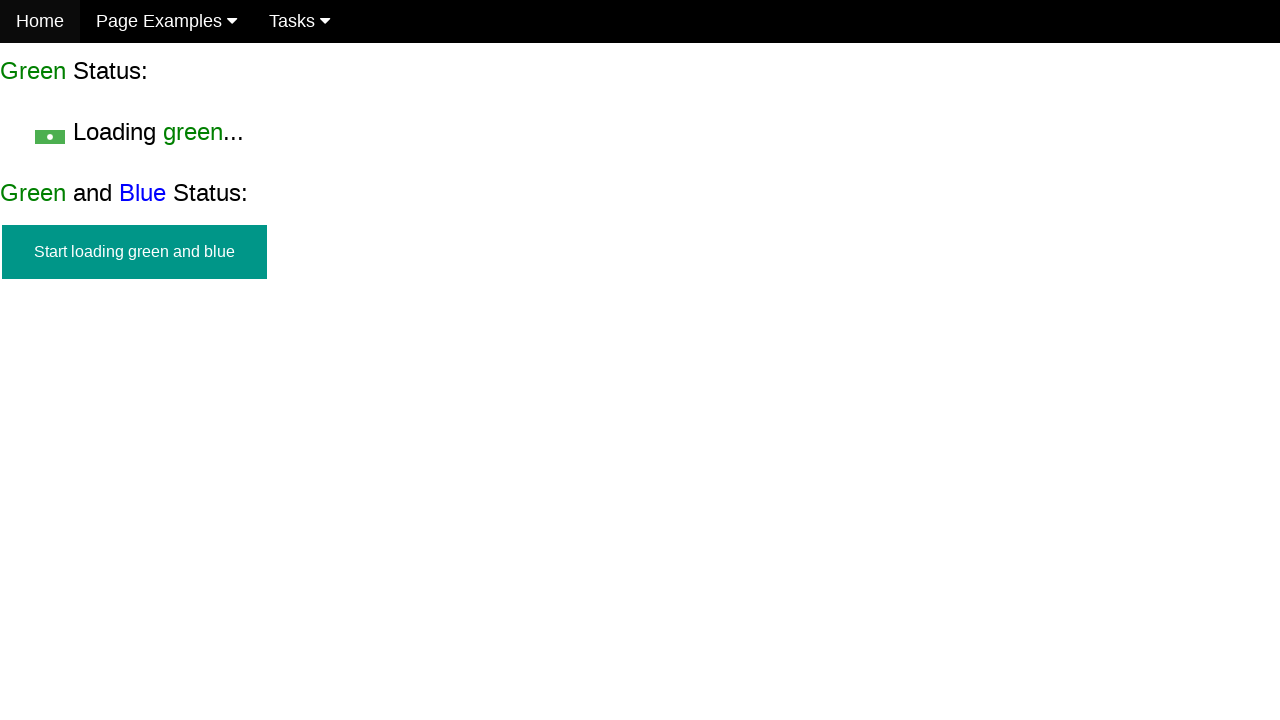

Start button is hidden during loading
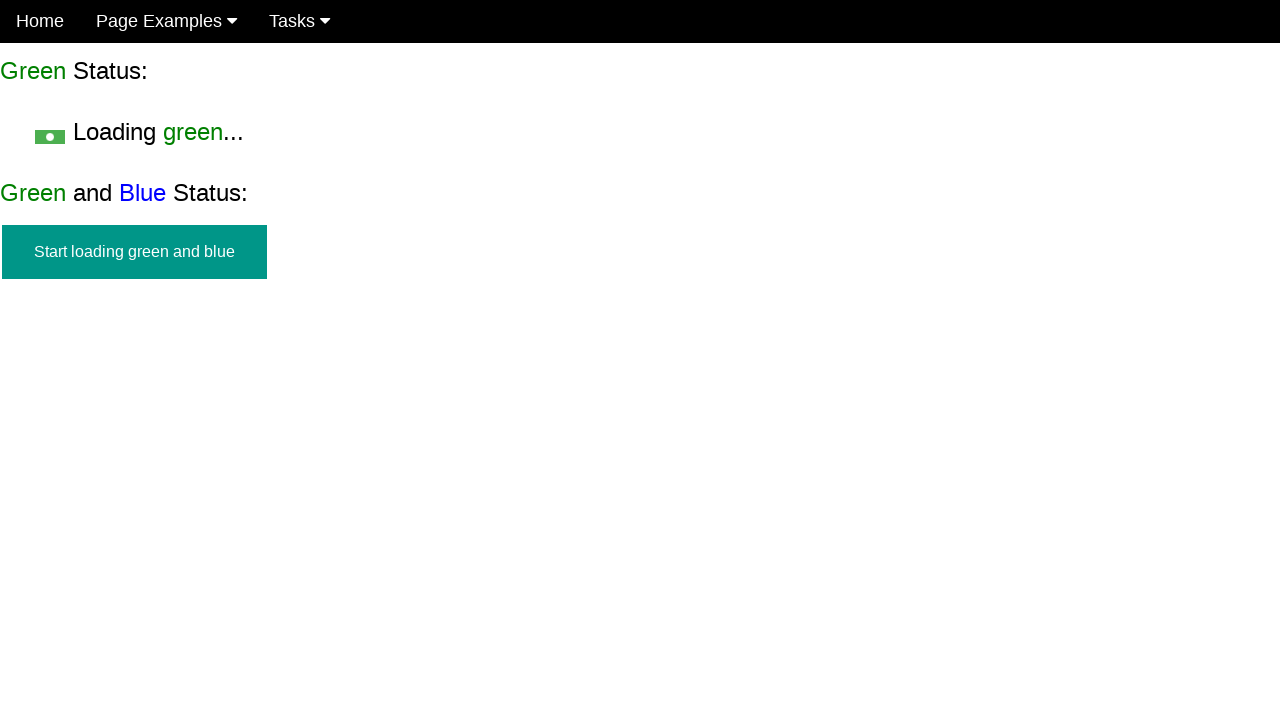

Success message appeared after loading completed
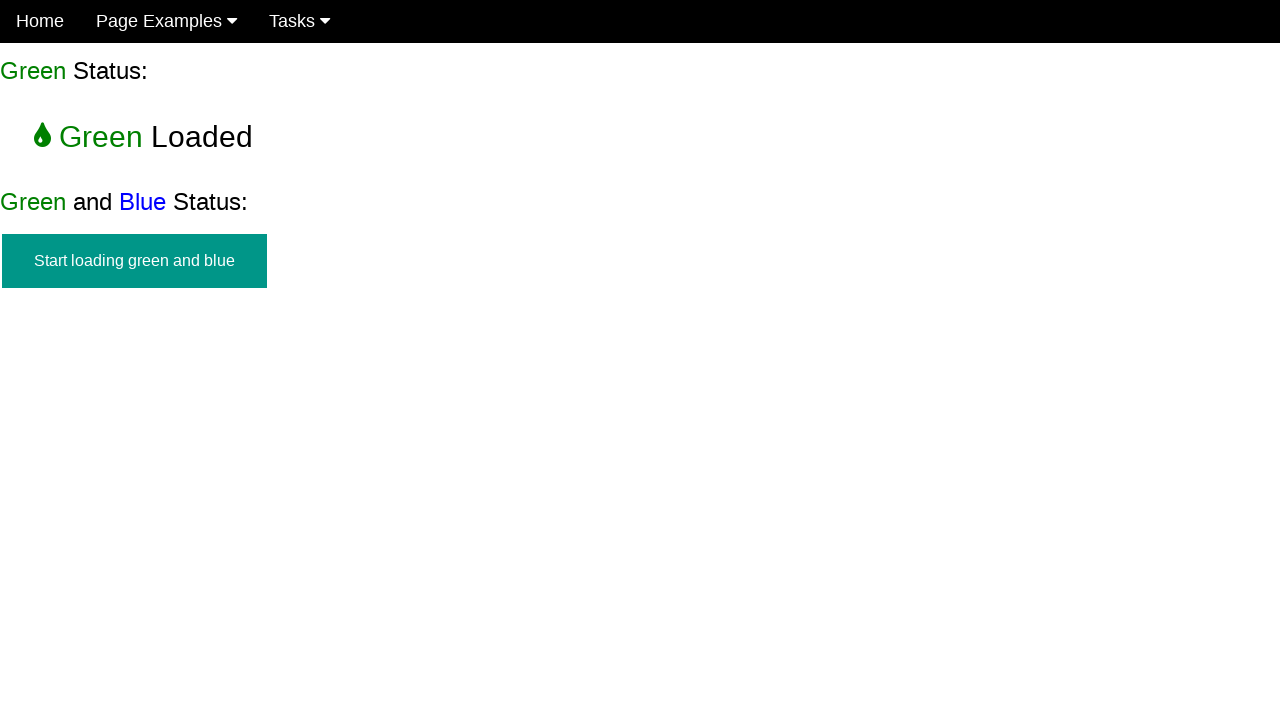

Verified start button remains hidden after completion
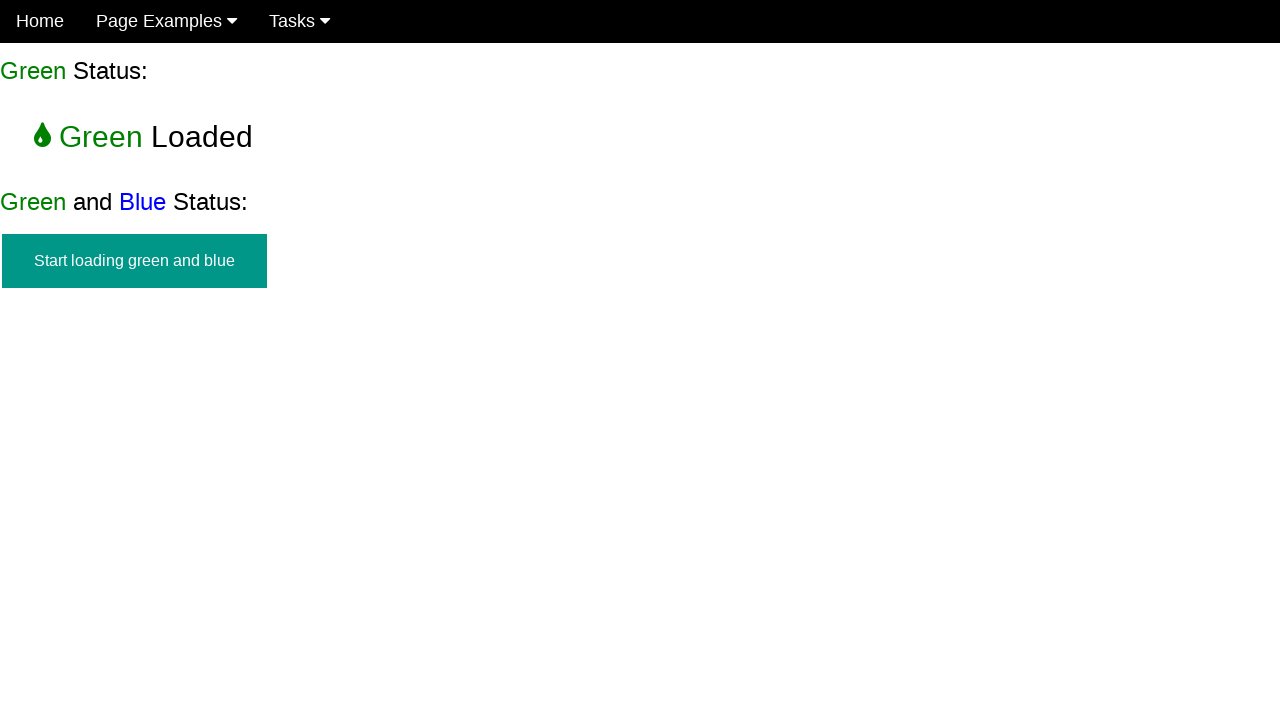

Verified loading text is hidden after completion
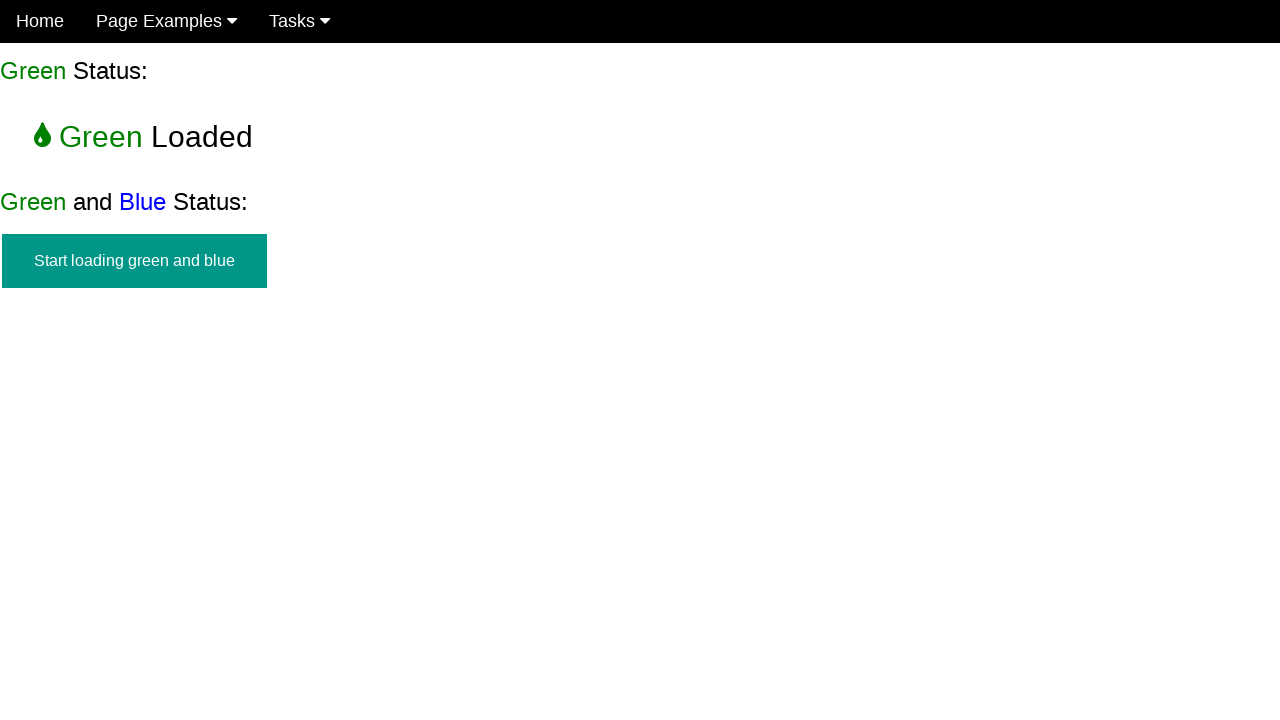

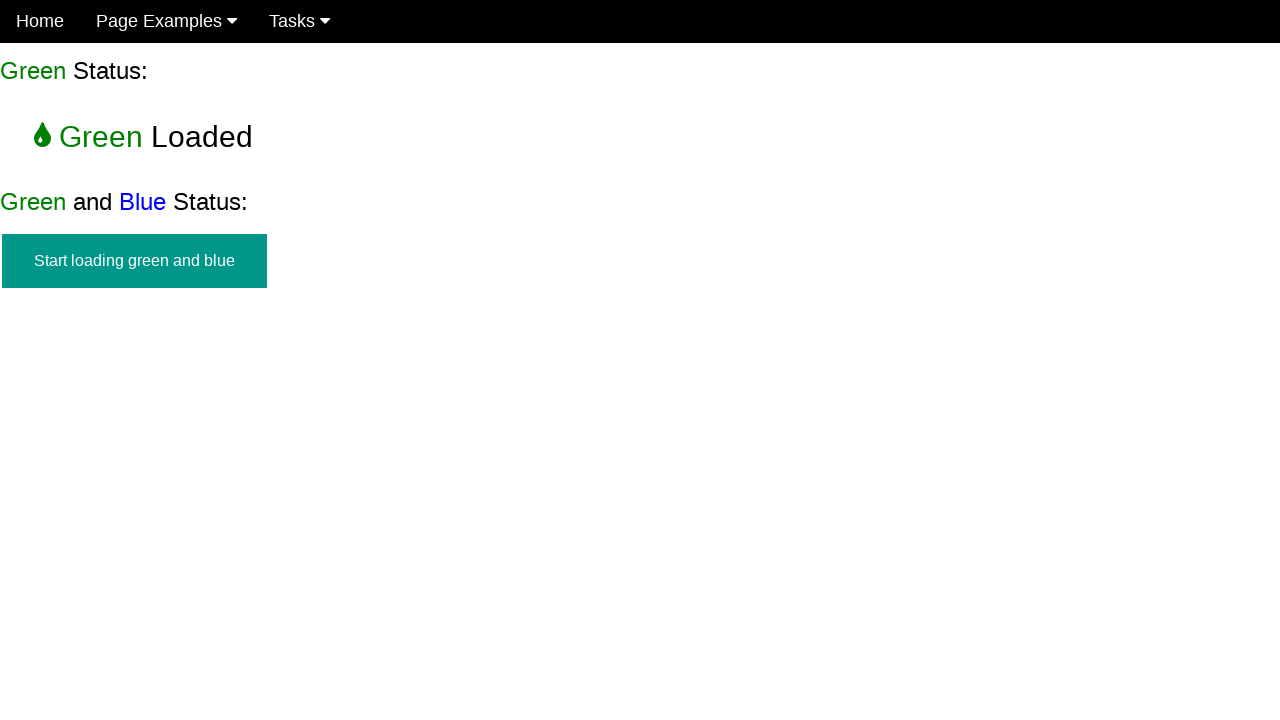